Tests hover functionality by hovering over a user avatar and verifying that user information text appears

Starting URL: http://the-internet.herokuapp.com/hovers

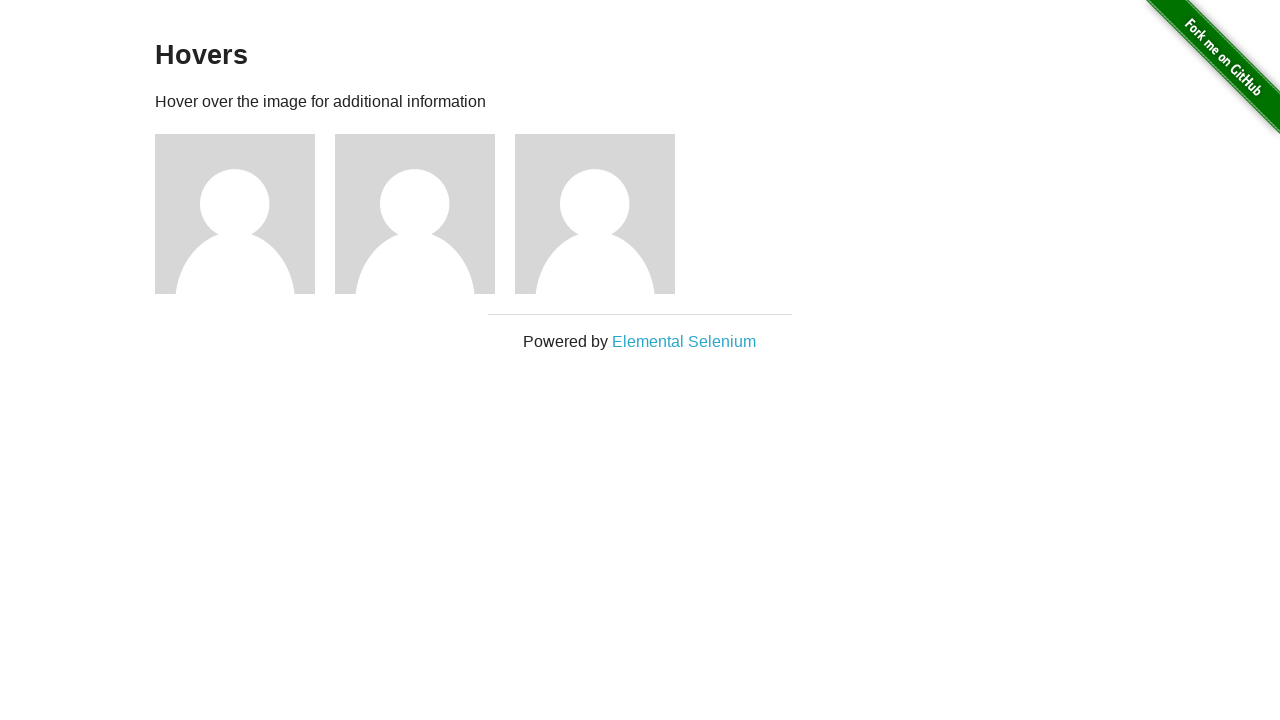

Hovered over the first user avatar at (245, 214) on .figure >> nth=0
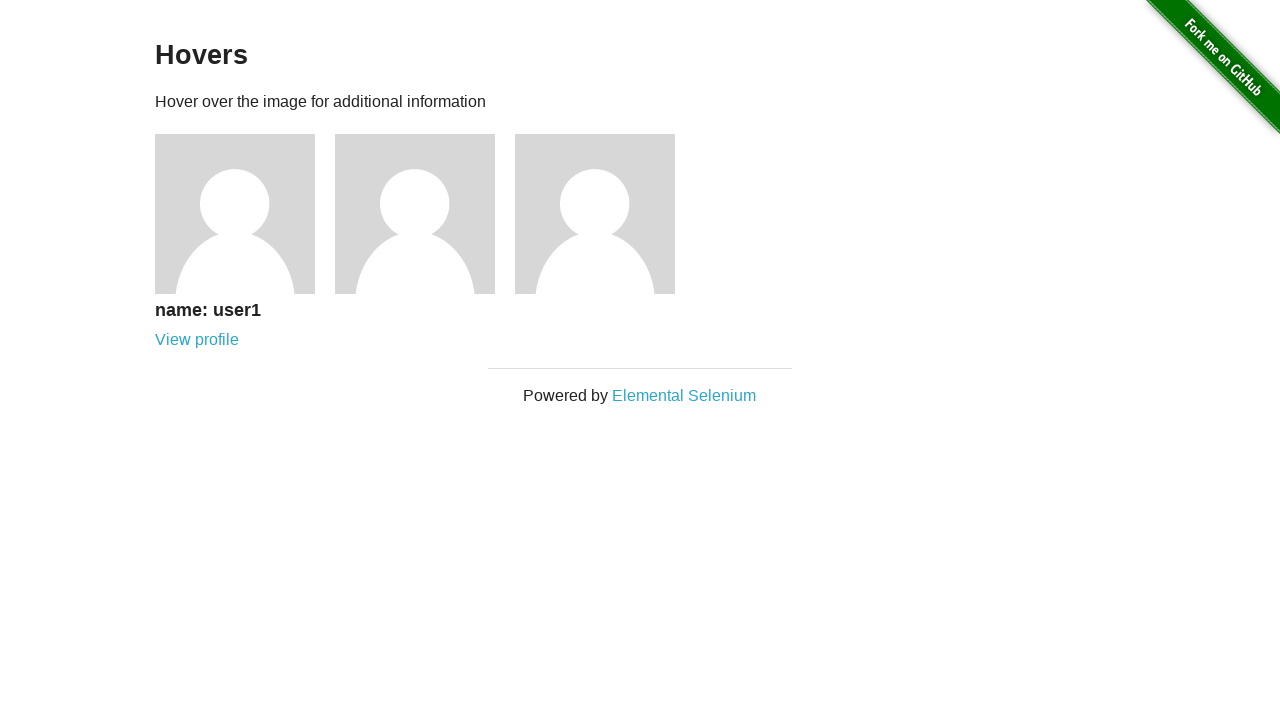

User information text appeared after hover
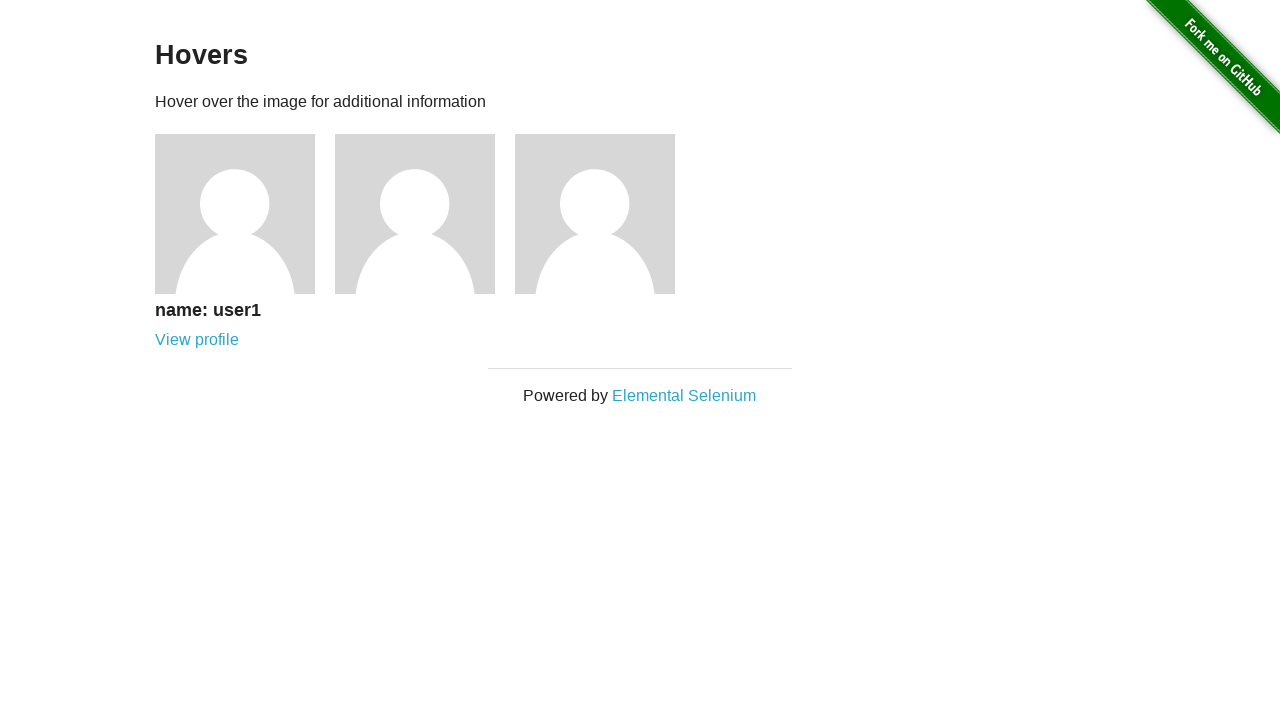

Retrieved hover text: name: user1
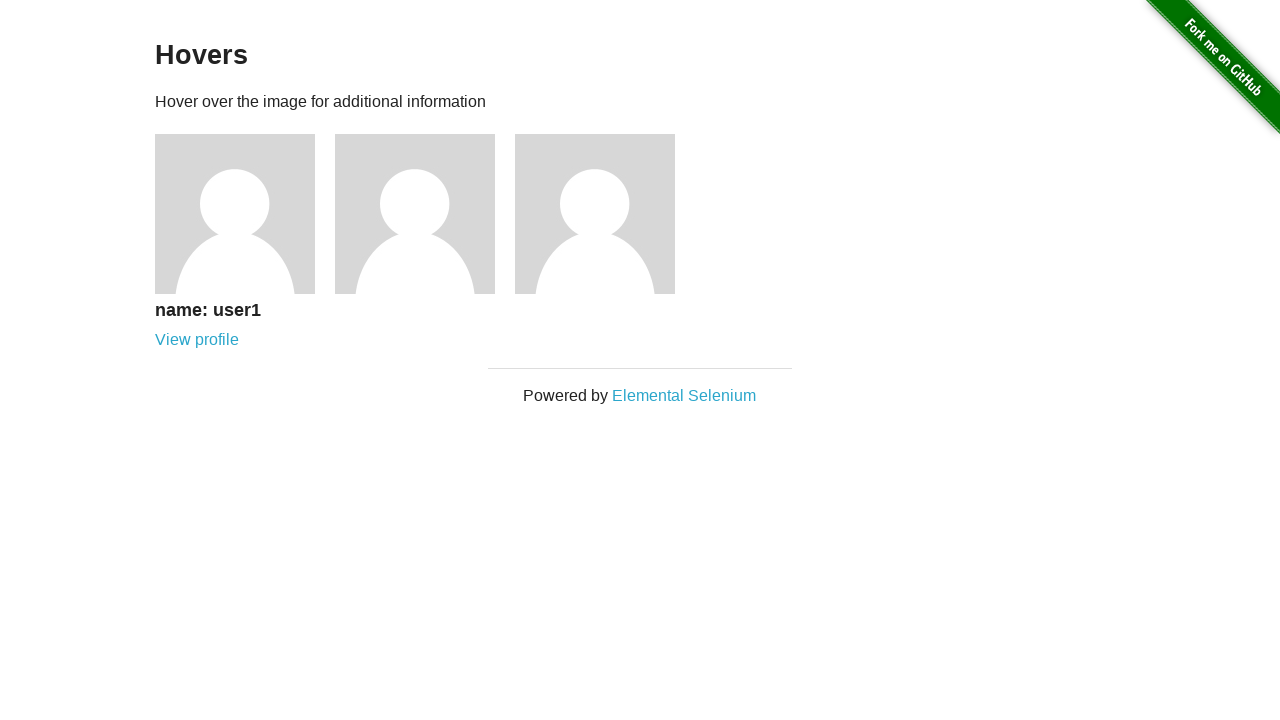

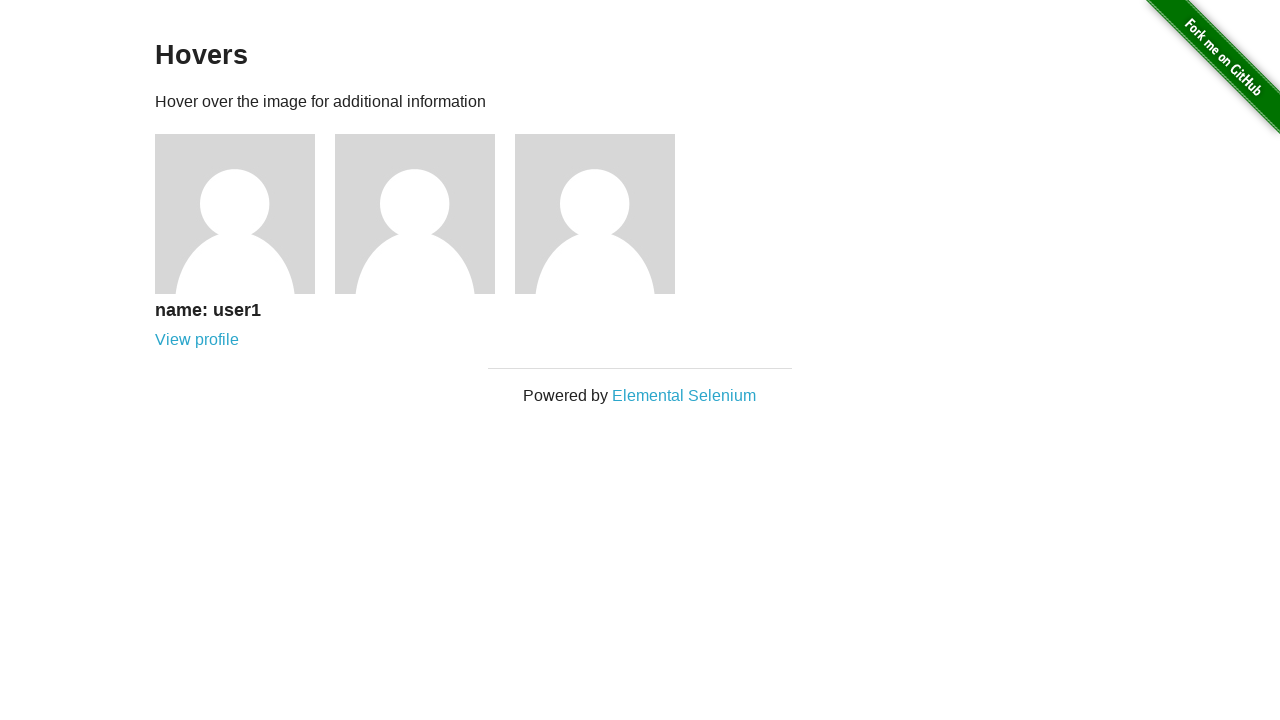